Tests autocomplete dropdown functionality by typing a partial country name, selecting India from the suggestions, and verifying the selection

Starting URL: https://rahulshettyacademy.com/dropdownsPractise/

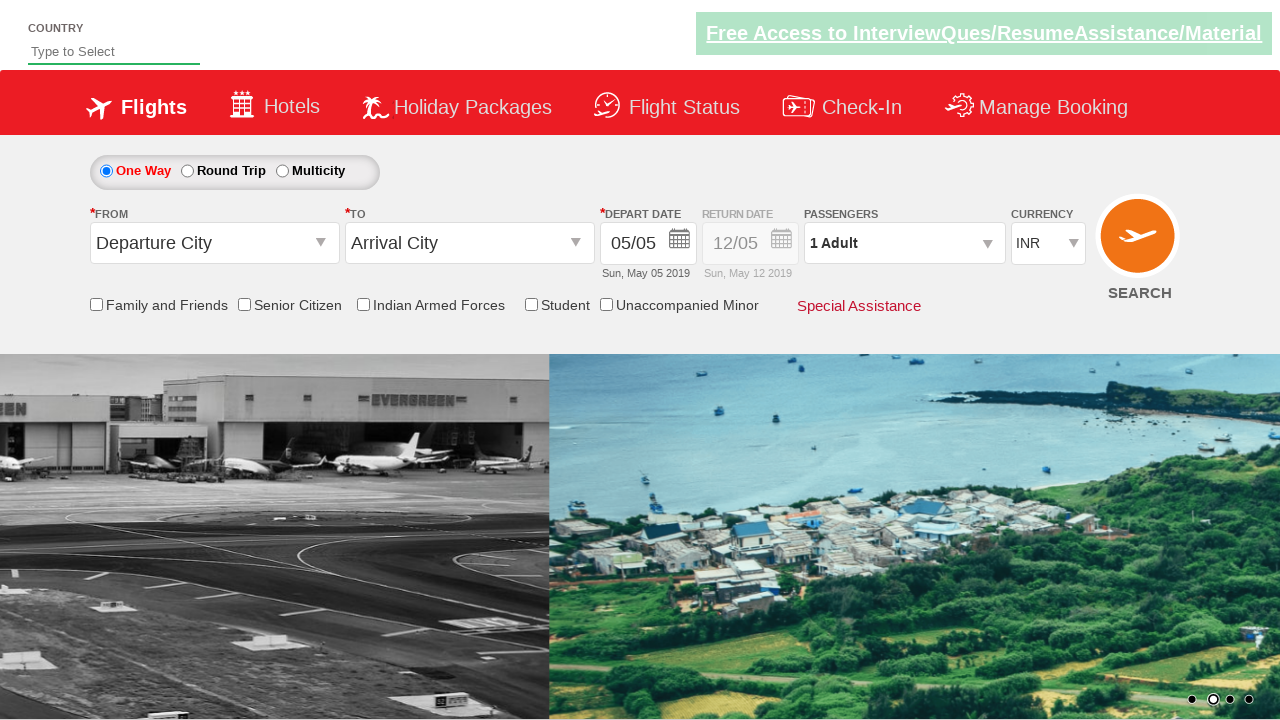

Filled autocomplete field with 'ind' on #autosuggest
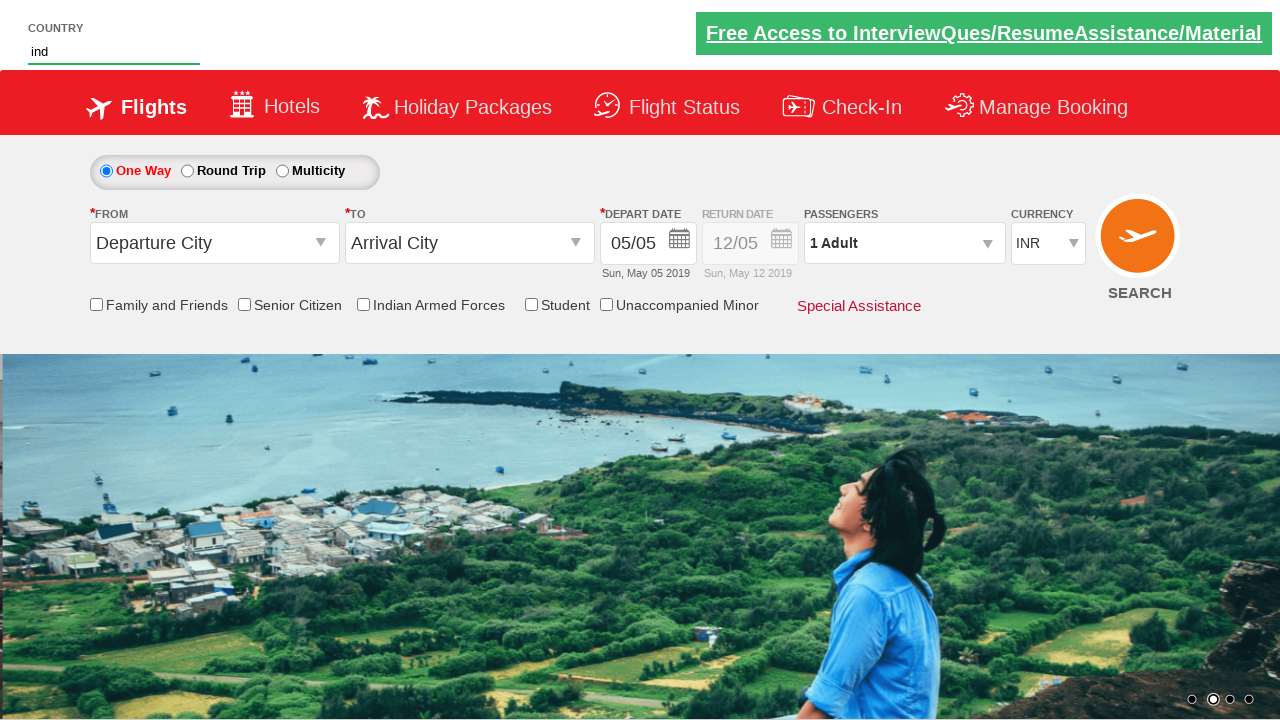

Autocomplete dropdown suggestions appeared
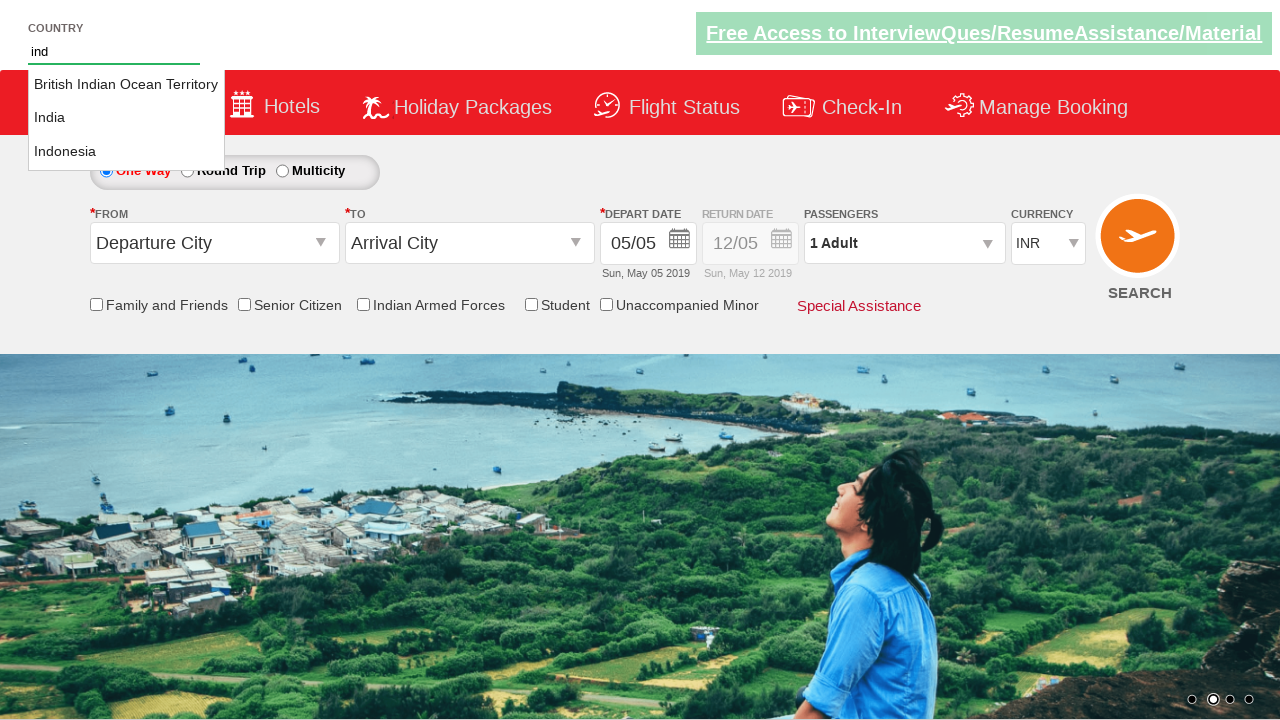

Retrieved all country suggestions from dropdown
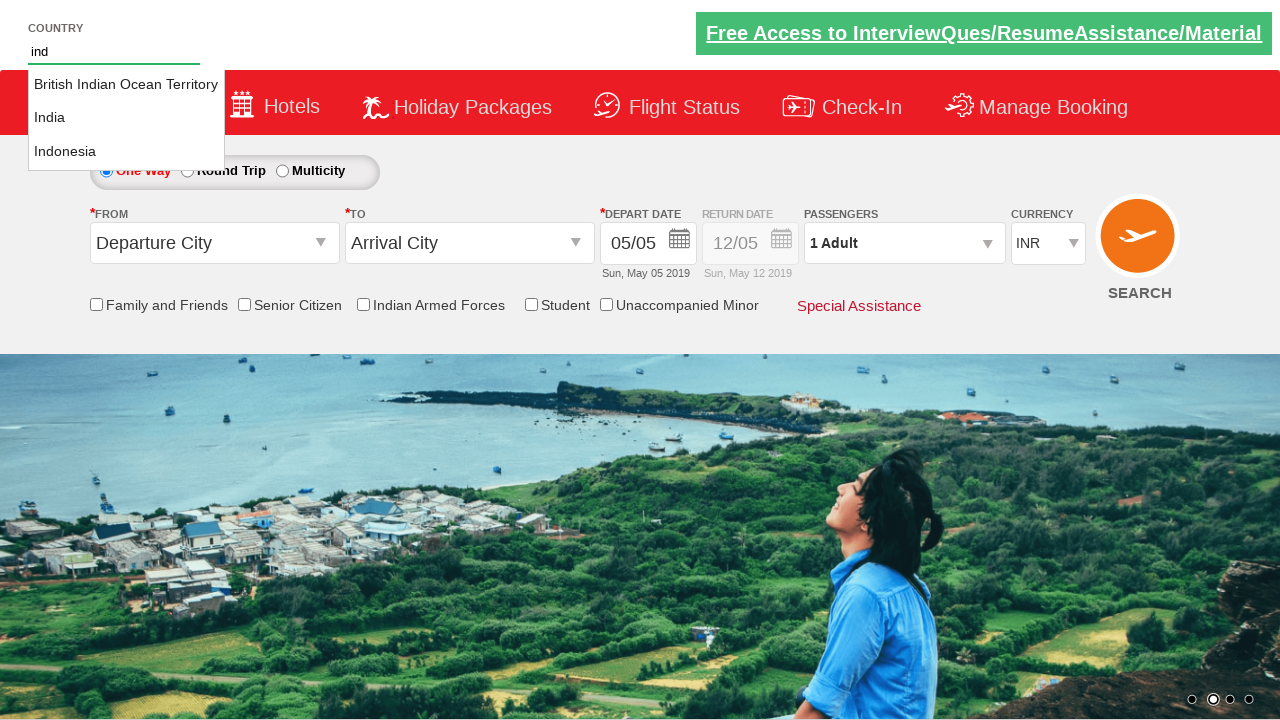

Clicked on 'India' from dropdown suggestions at (126, 118) on li[class='ui-menu-item'] a >> nth=1
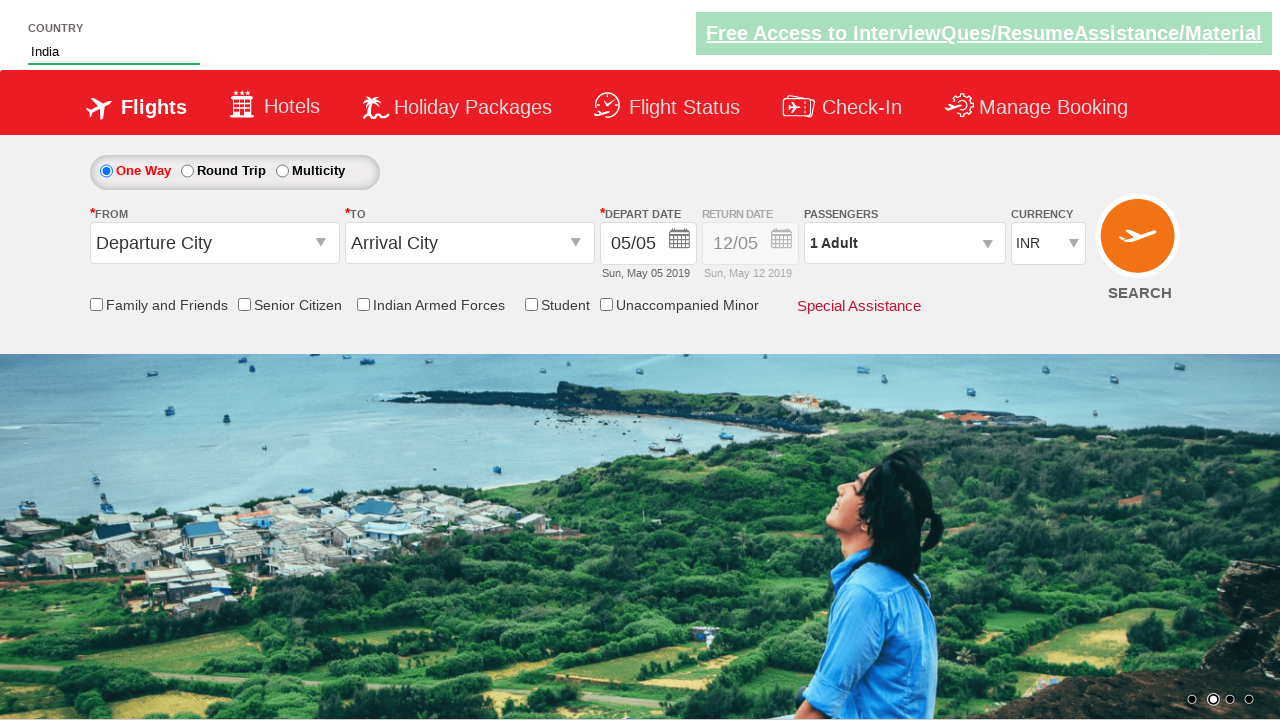

Verified that 'India' was selected in the autocomplete field
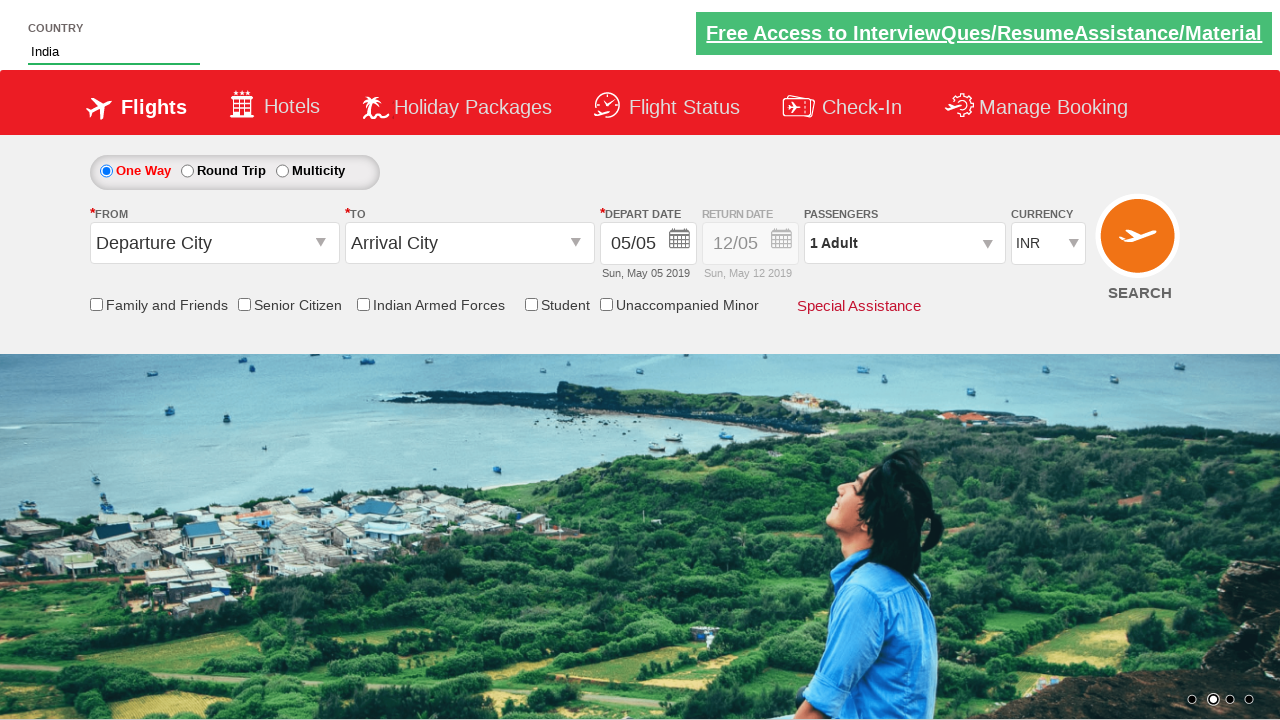

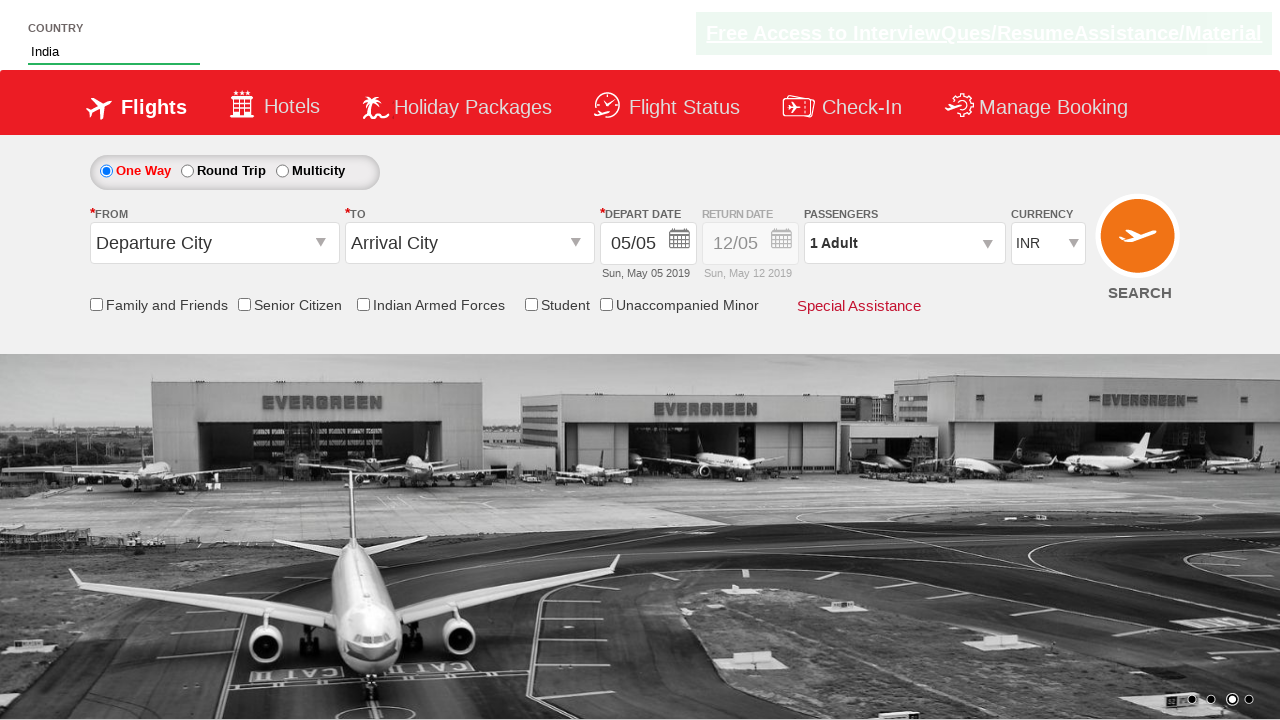